Tests interaction with iframes by locating a frame using its URL and clicking a button inside it

Starting URL: https://leafground.com/frame.xhtml

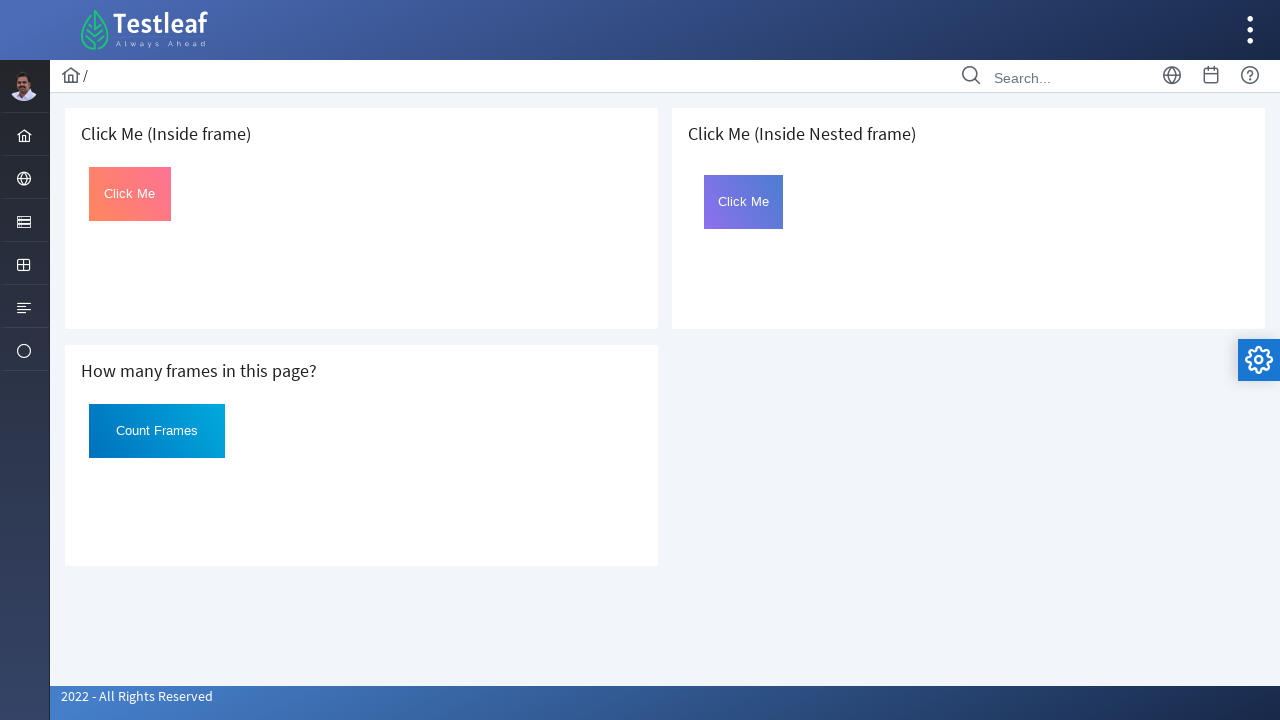

Located iframe using URL 'https://leafground.com/default.xhtml'
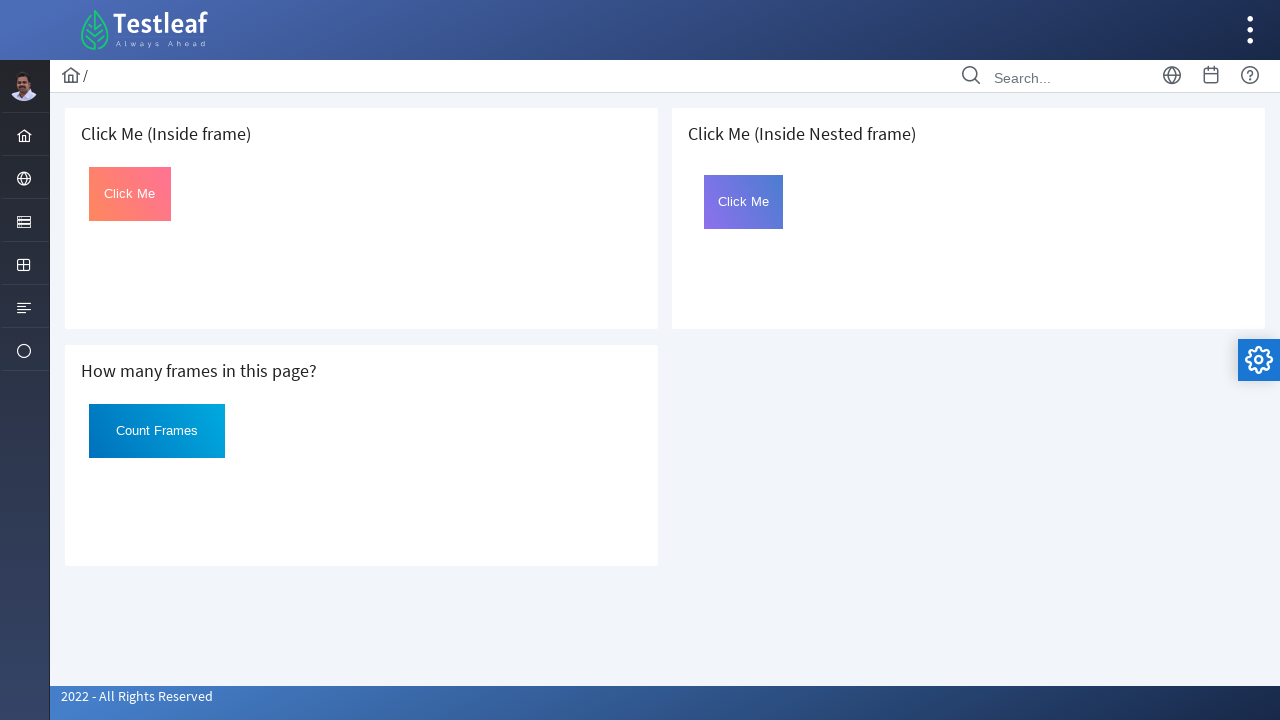

Clicked button with id 'Click' inside the frame at (130, 194) on #Click
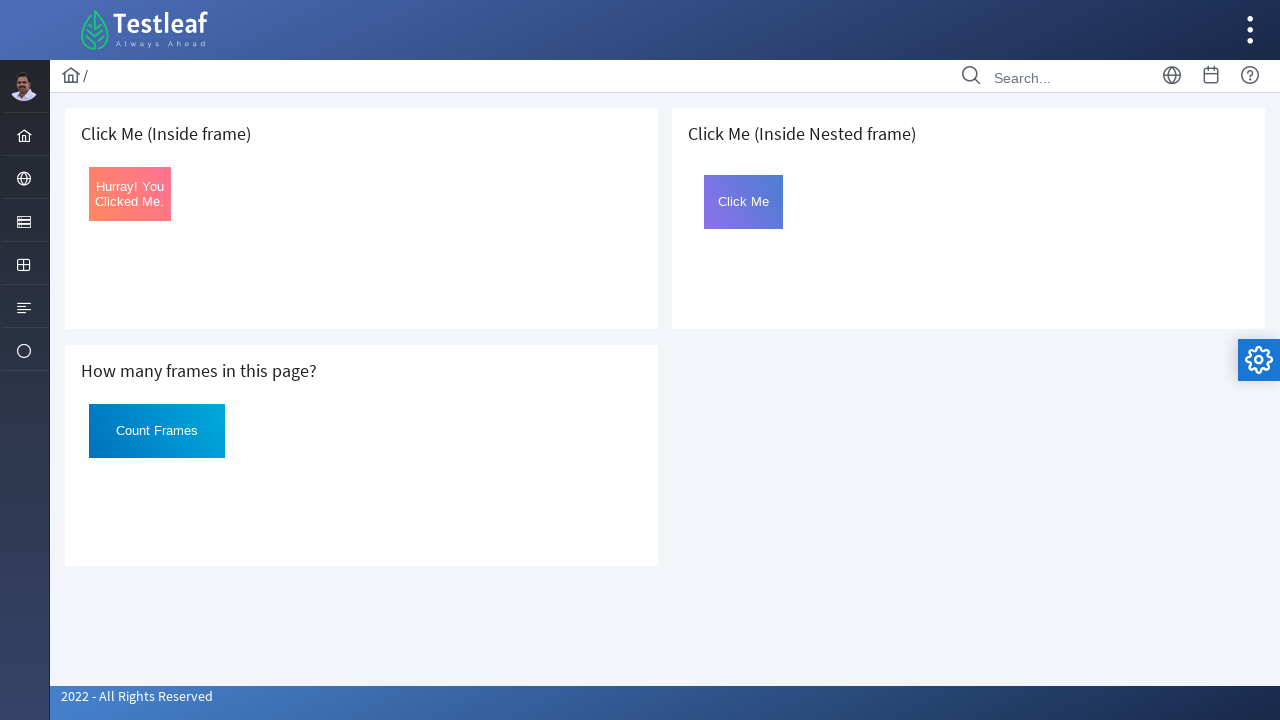

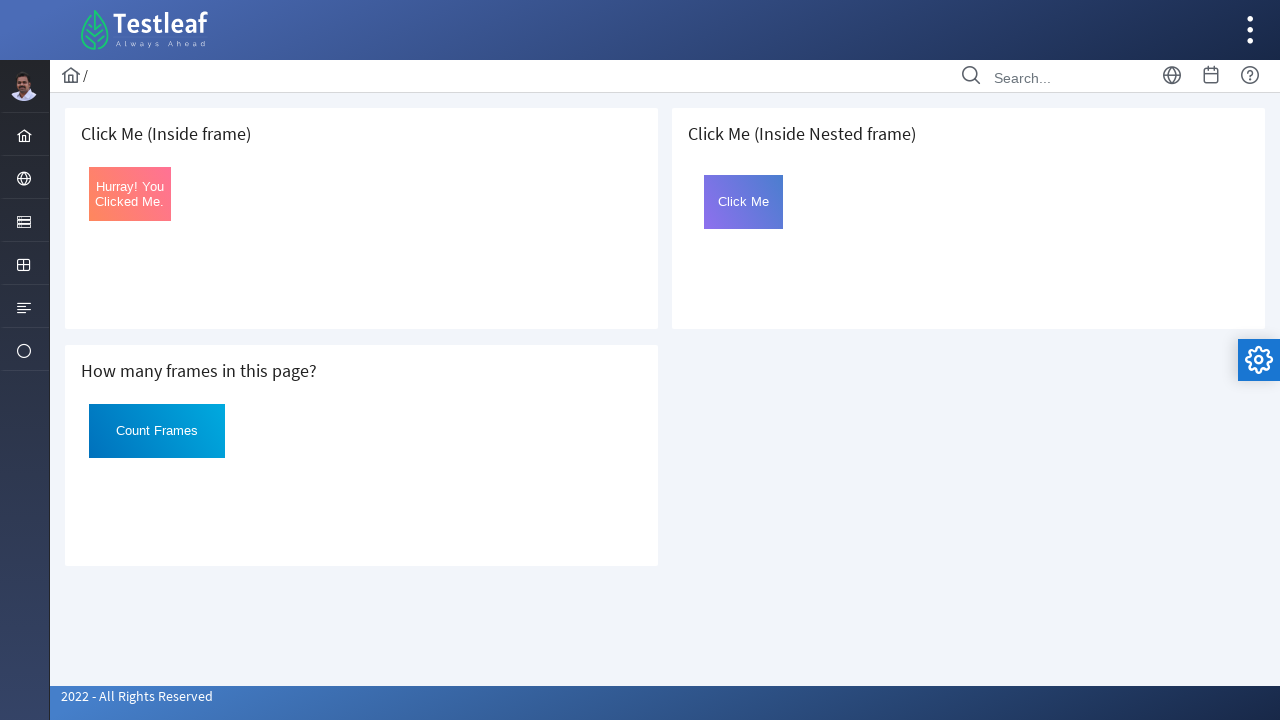